Tests alert handling functionality by triggering an alert dialog and dismissing it

Starting URL: https://rahulshettyacademy.com/AutomationPractice/

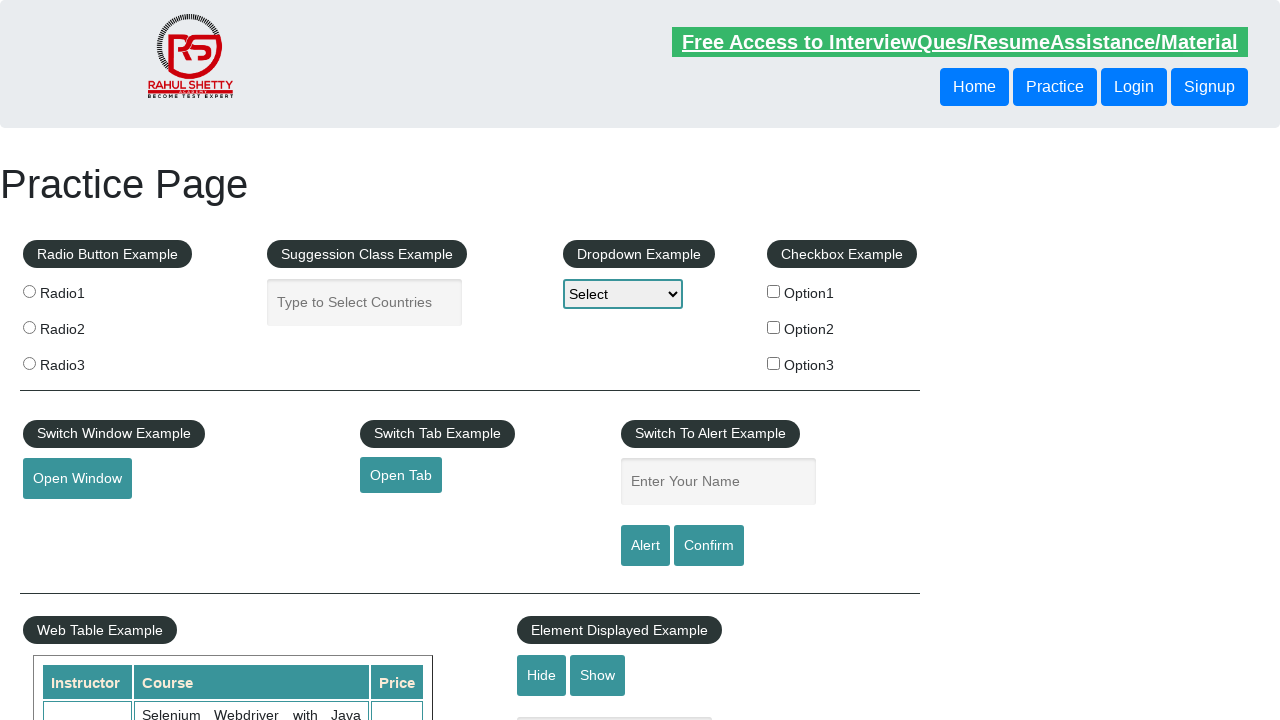

Set up alert handler to dismiss any dialogs
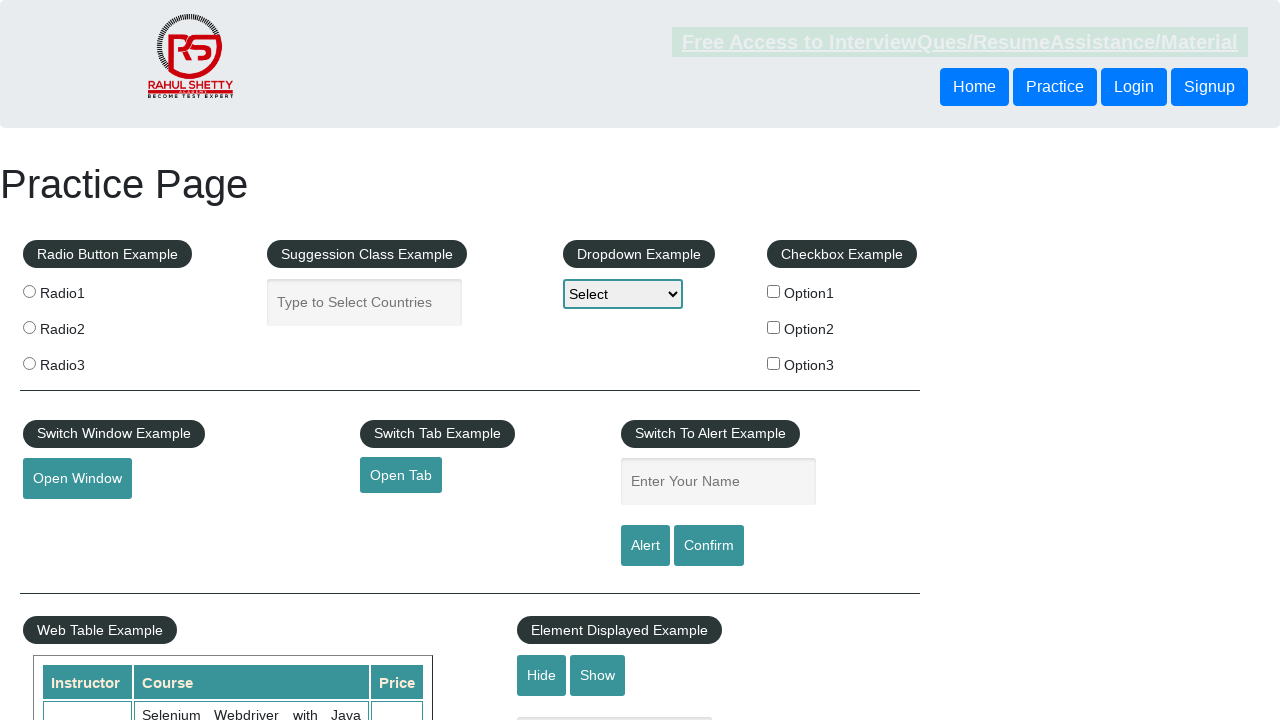

Clicked alert button to trigger alert dialog at (645, 546) on #alertbtn
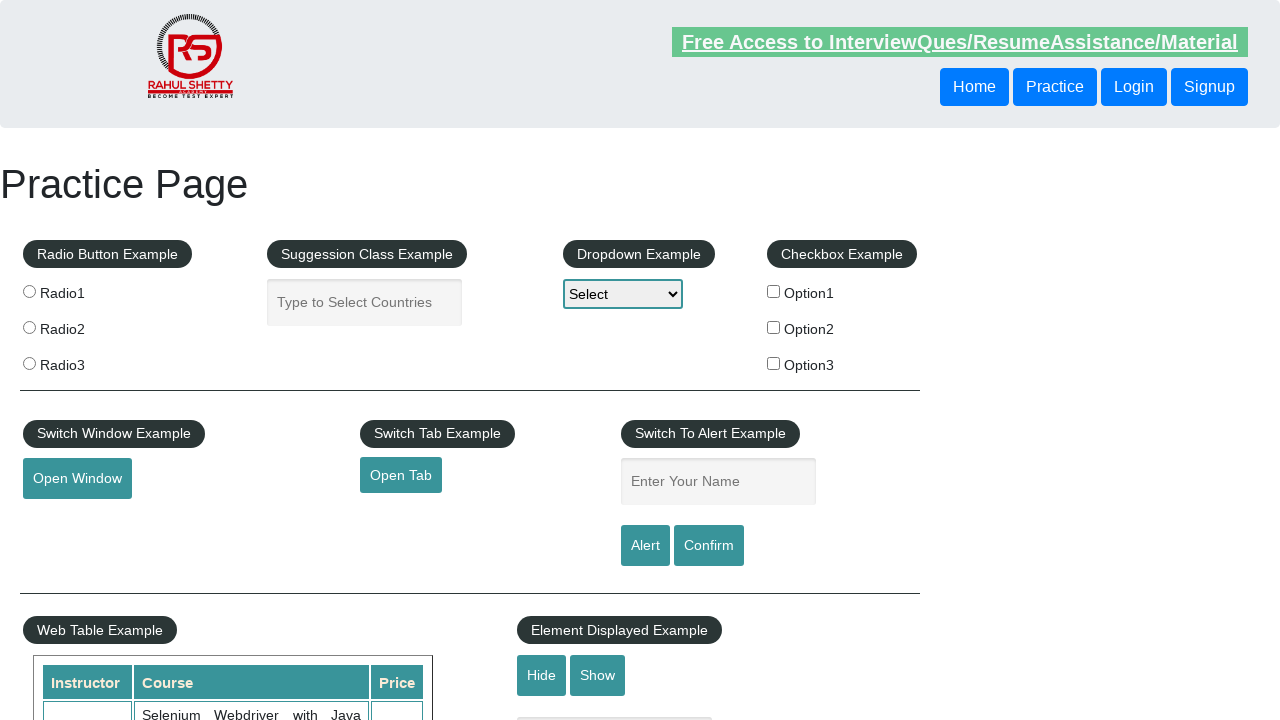

Waited for alert to be dismissed
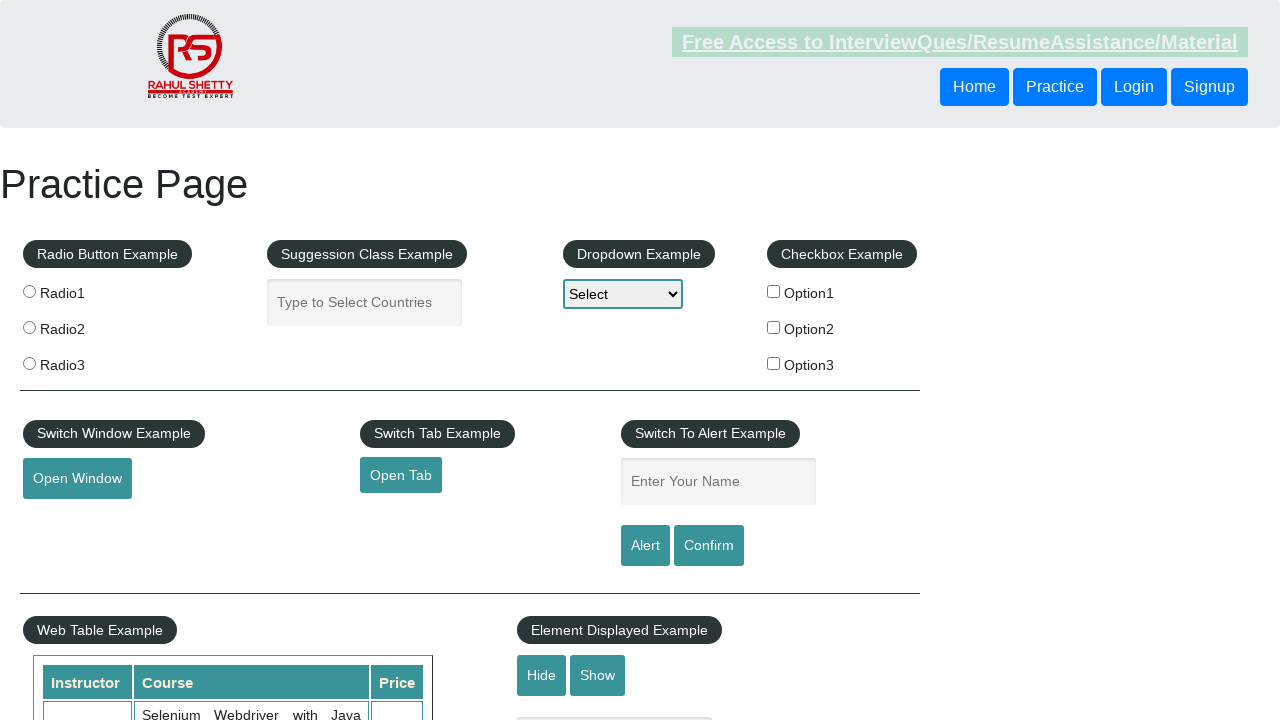

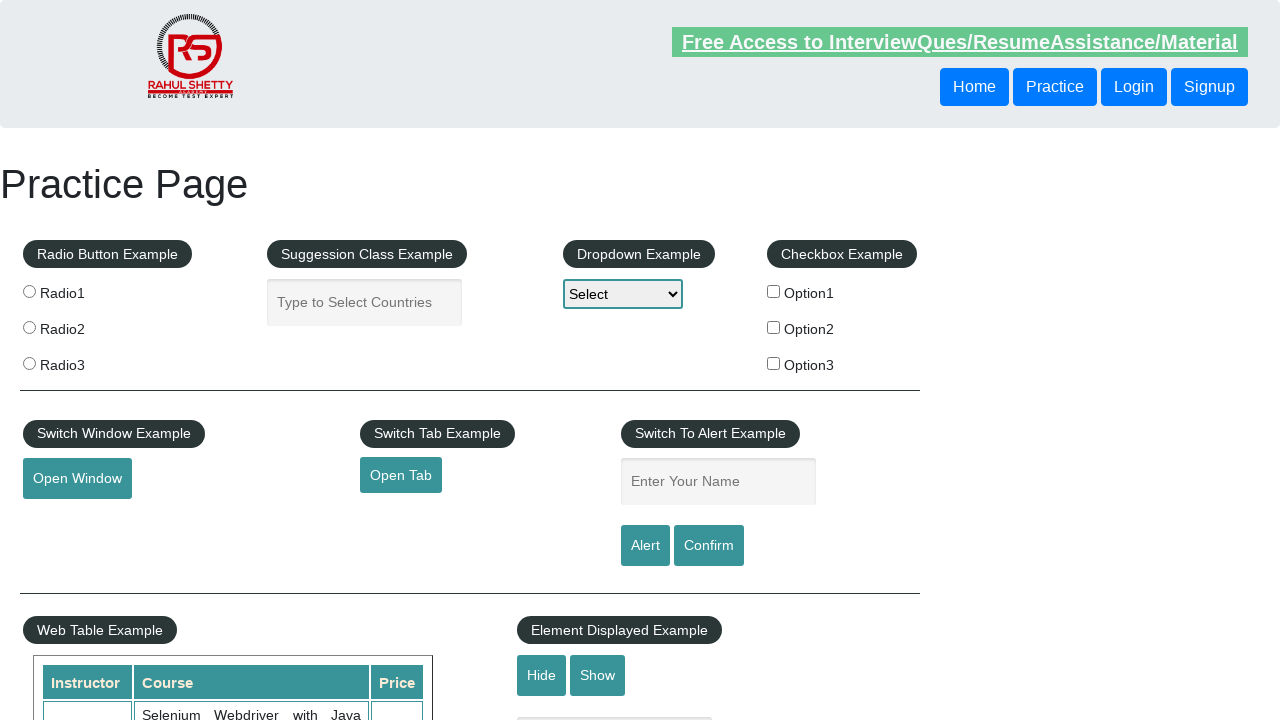